Tests confirmation alert functionality by clicking a button and dismissing the confirmation dialog

Starting URL: https://demoqa.com/alerts

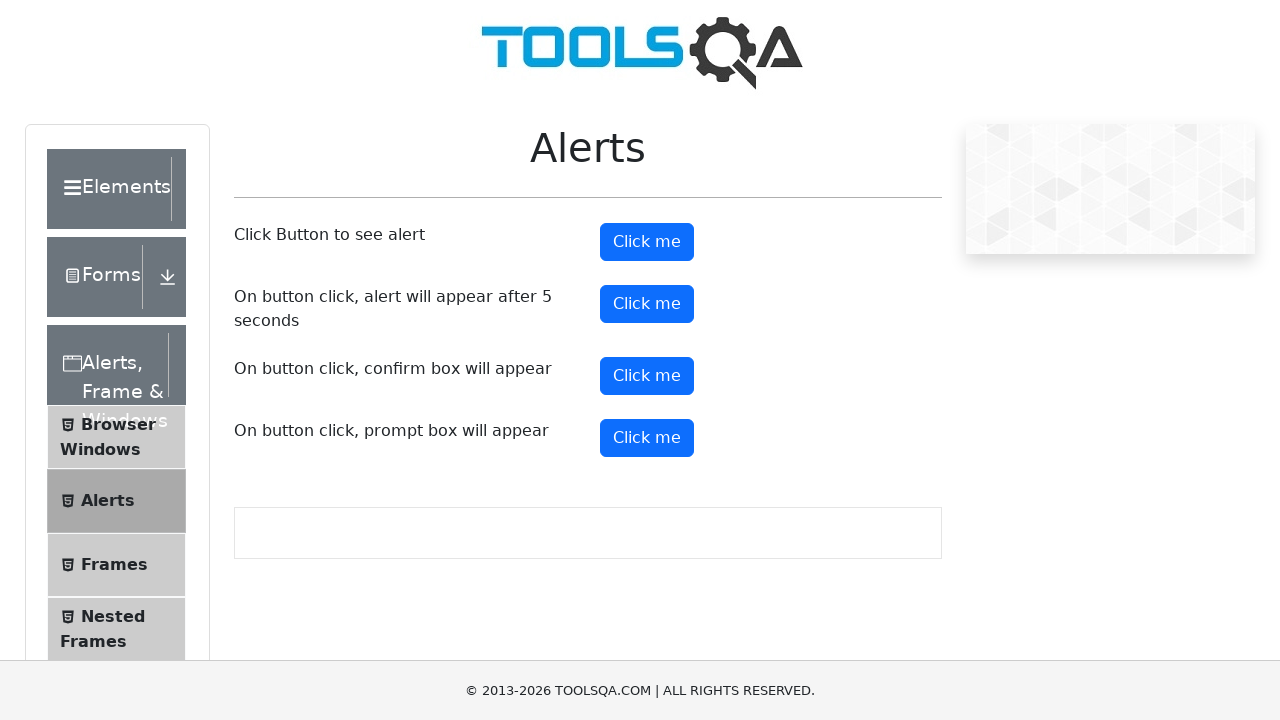

Set up dialog handler to dismiss confirmation alerts
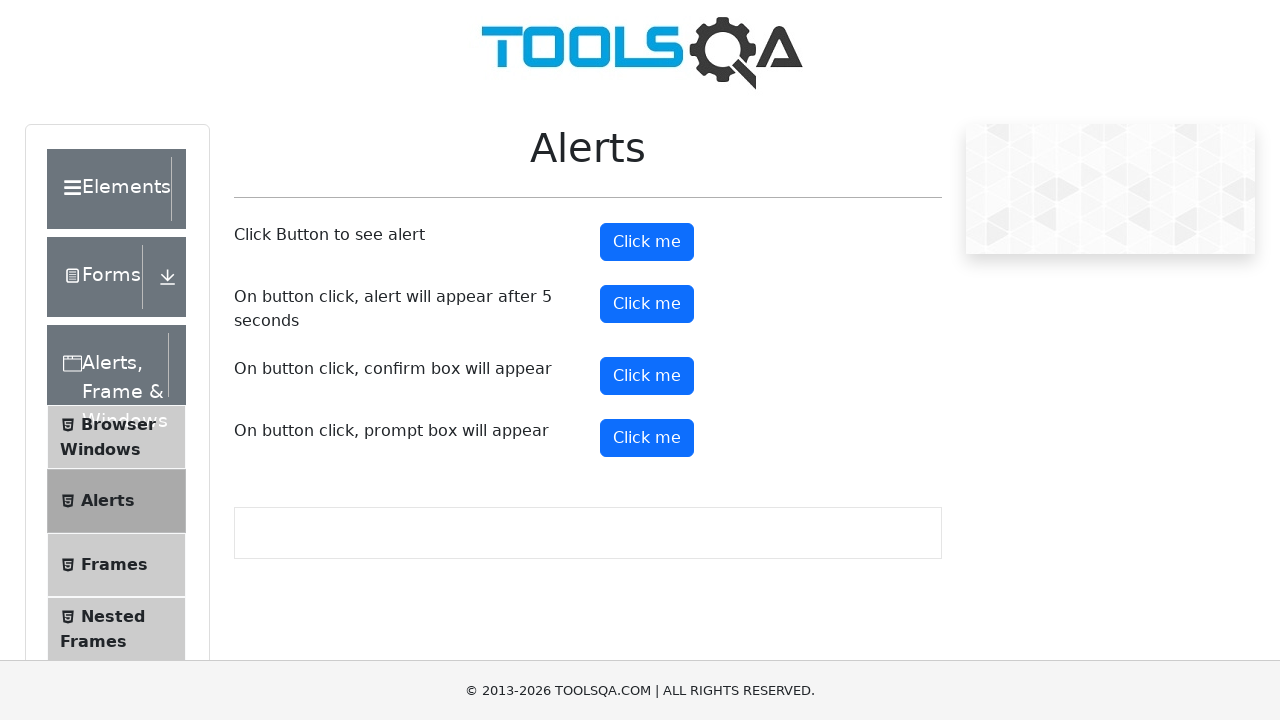

Clicked the confirm button to trigger confirmation alert at (647, 376) on #confirmButton
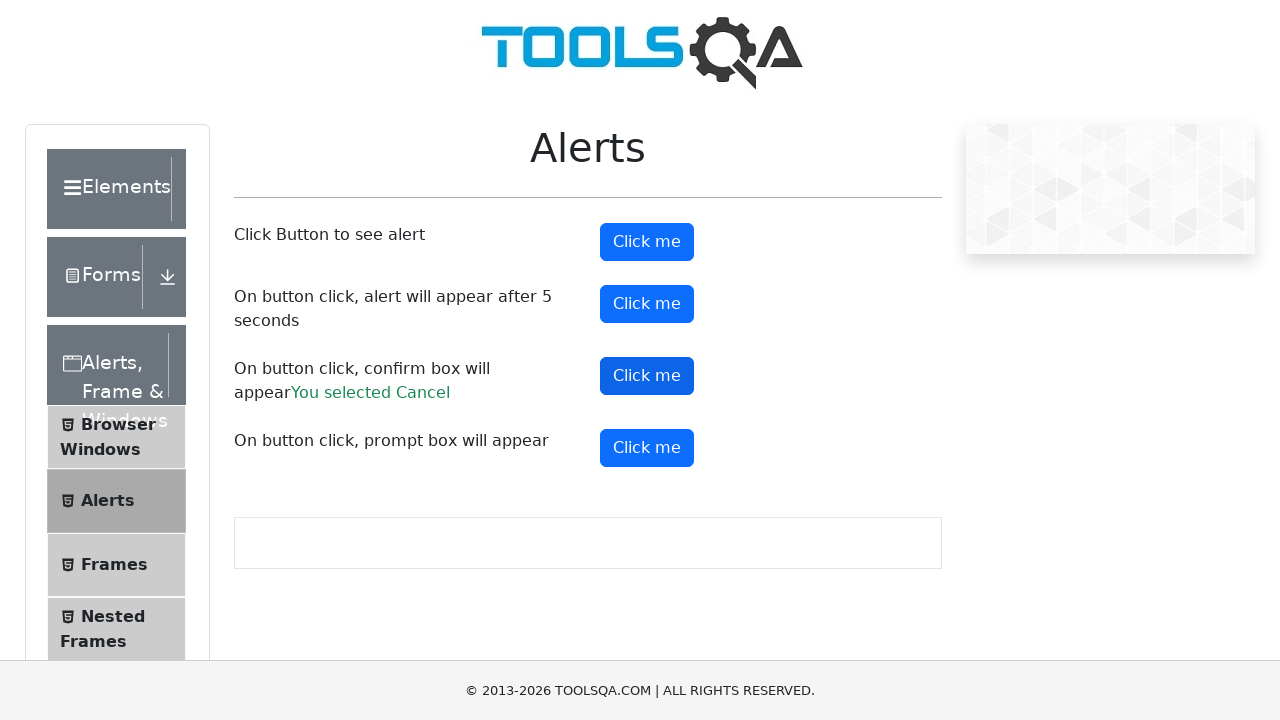

Waited for confirmation alert to be processed
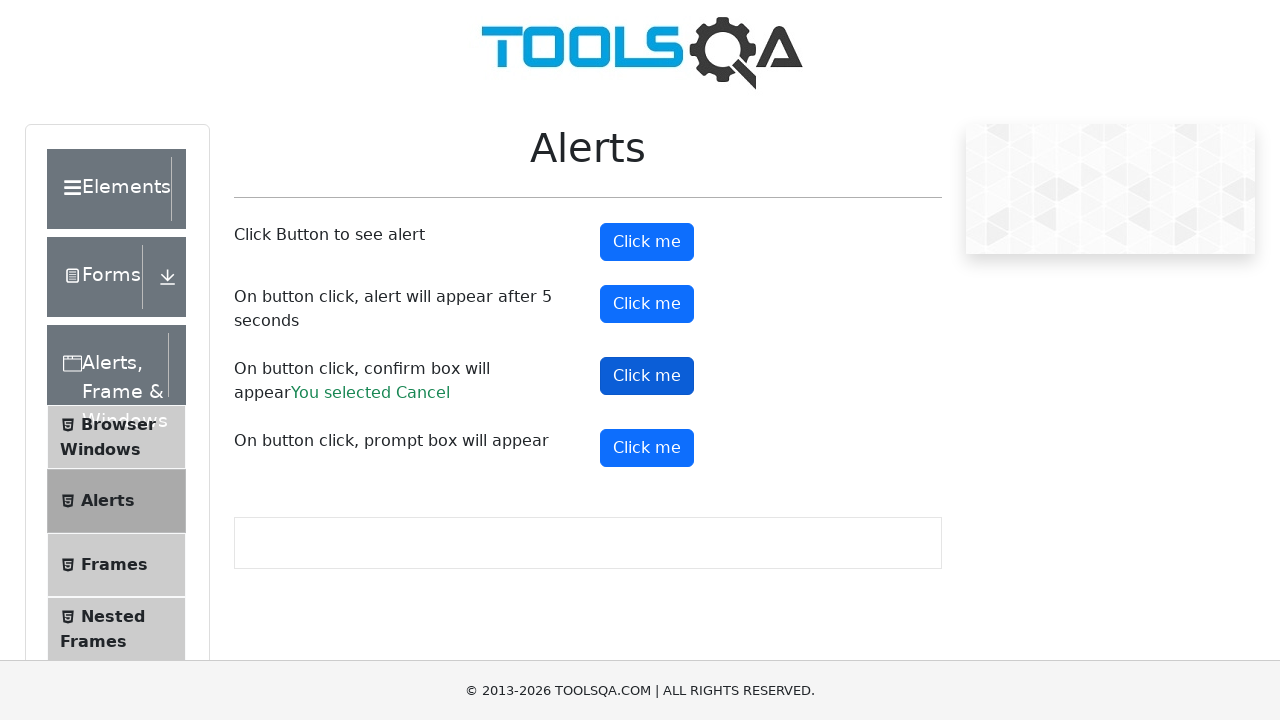

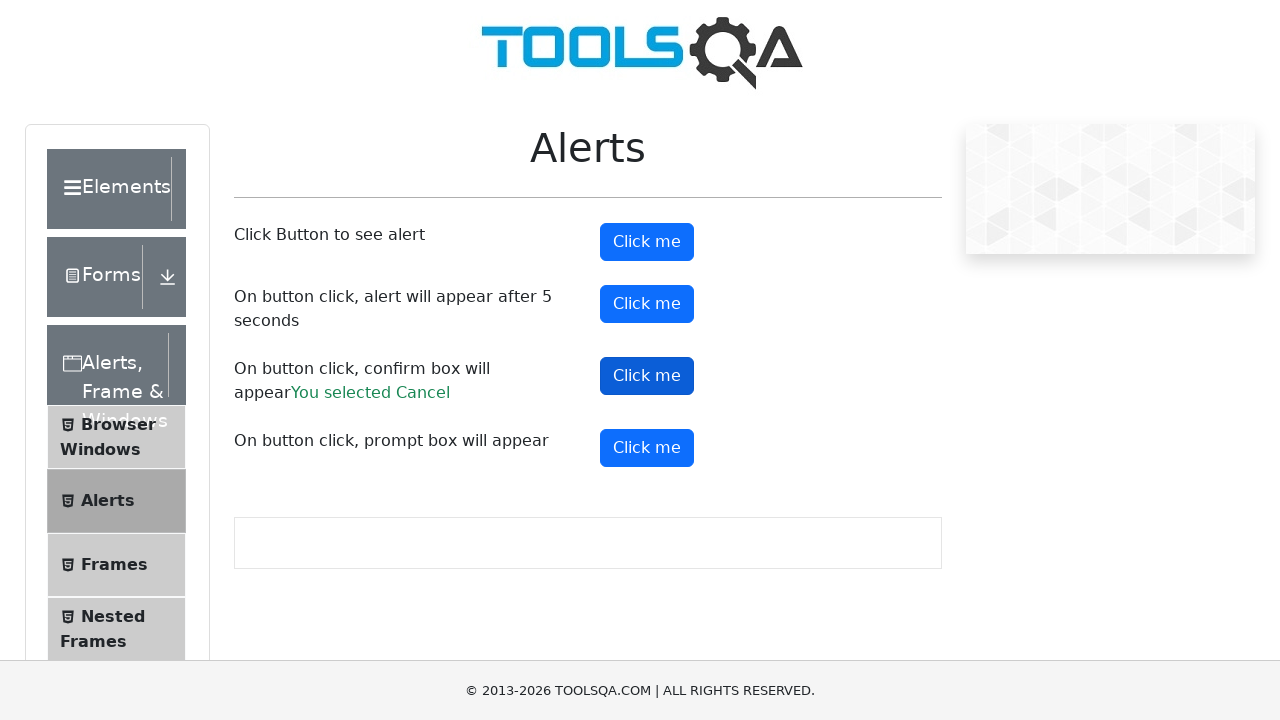